Tests navigation to the Countries page by clicking the Countries tab and verifying the country list is displayed

Starting URL: https://www.imf.org

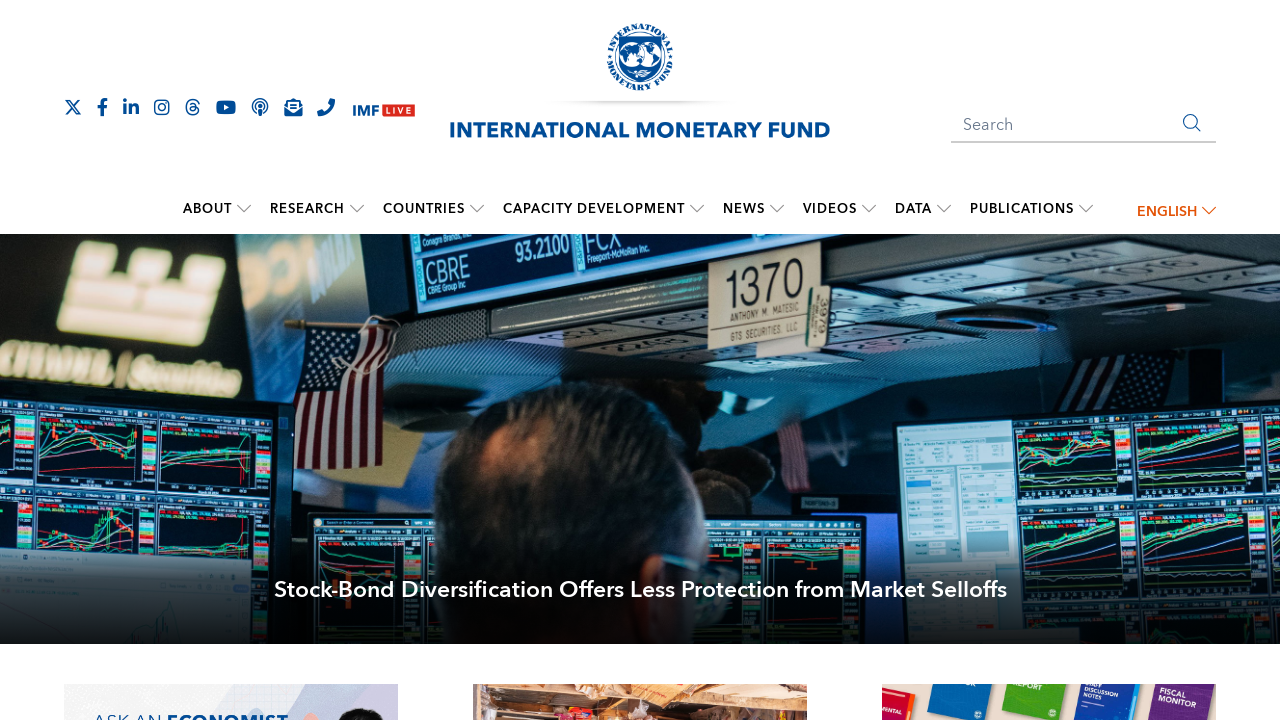

Page loaded - domcontentloaded state reached
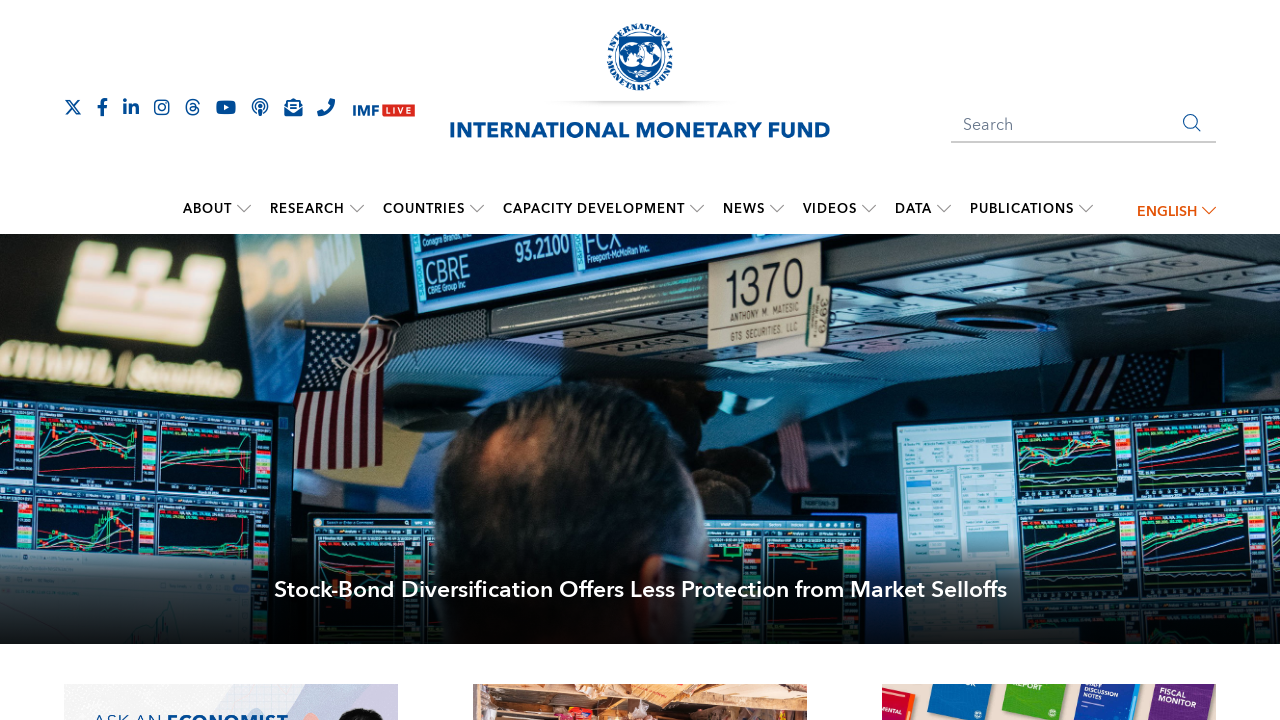

Clicked on the Countries tab in navigation at (424, 209) on a:has-text('Countries'), nav >> text=Countries
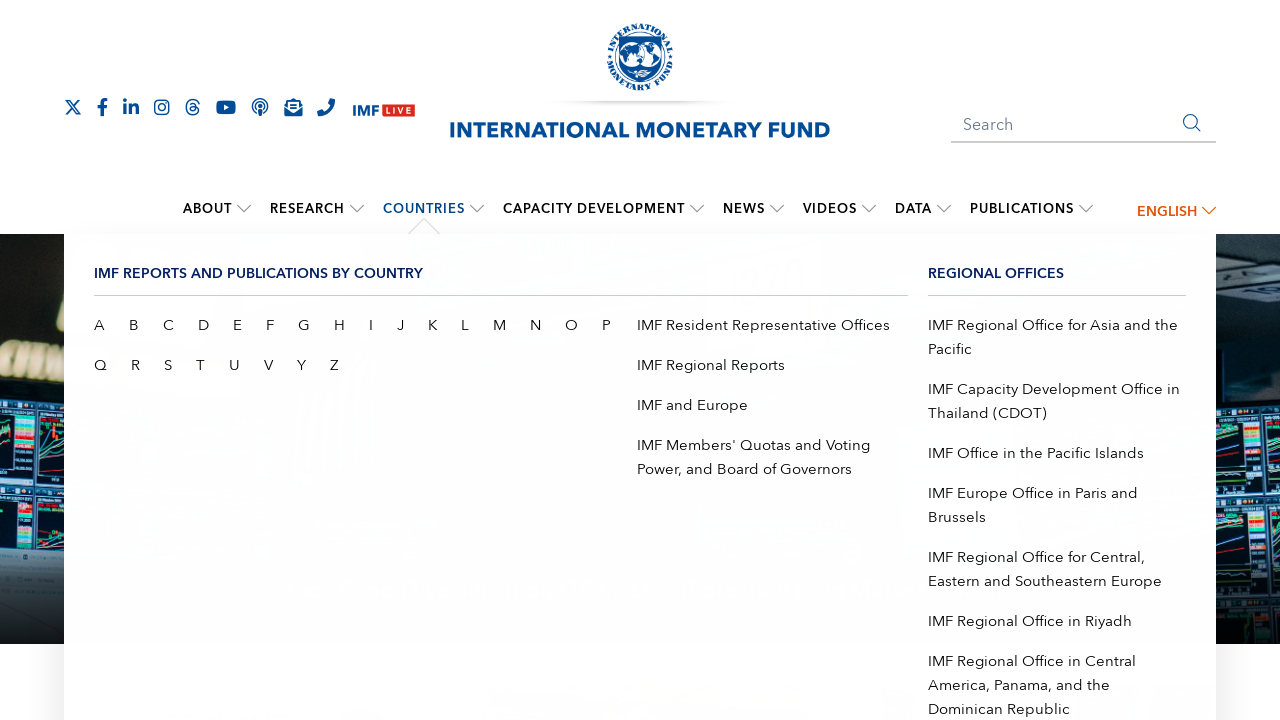

Countries page loaded and country list is now displayed
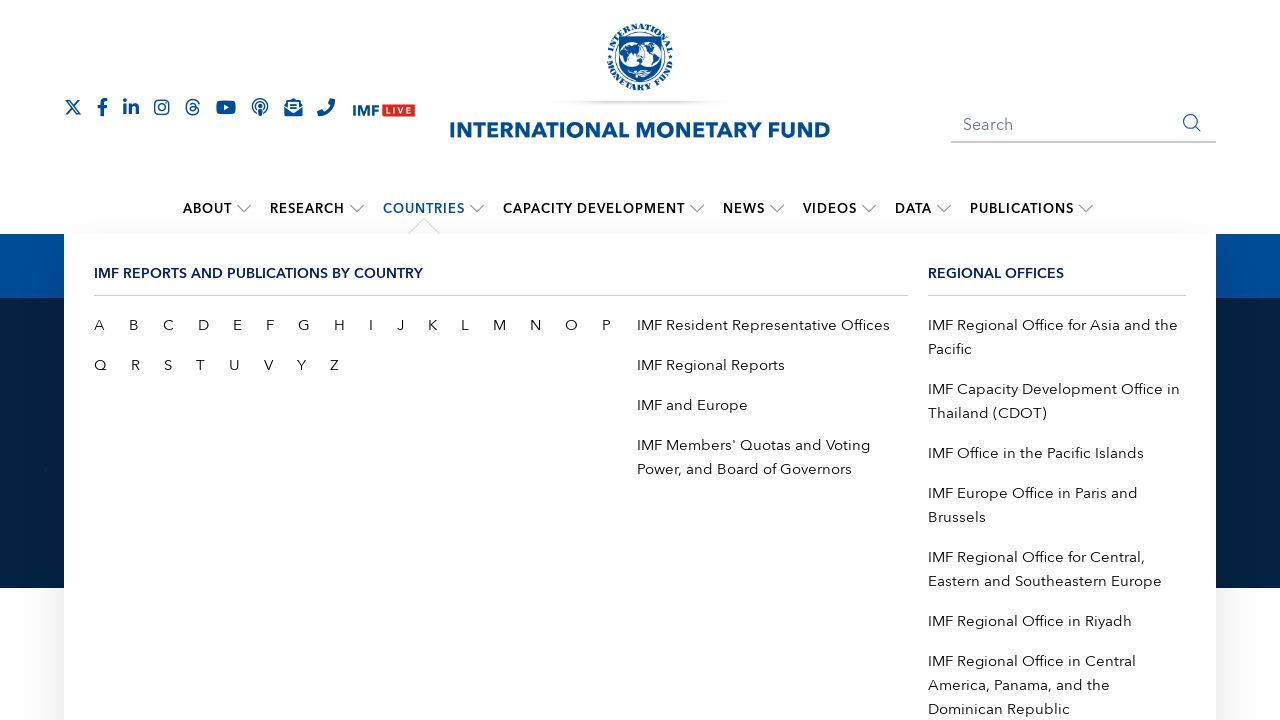

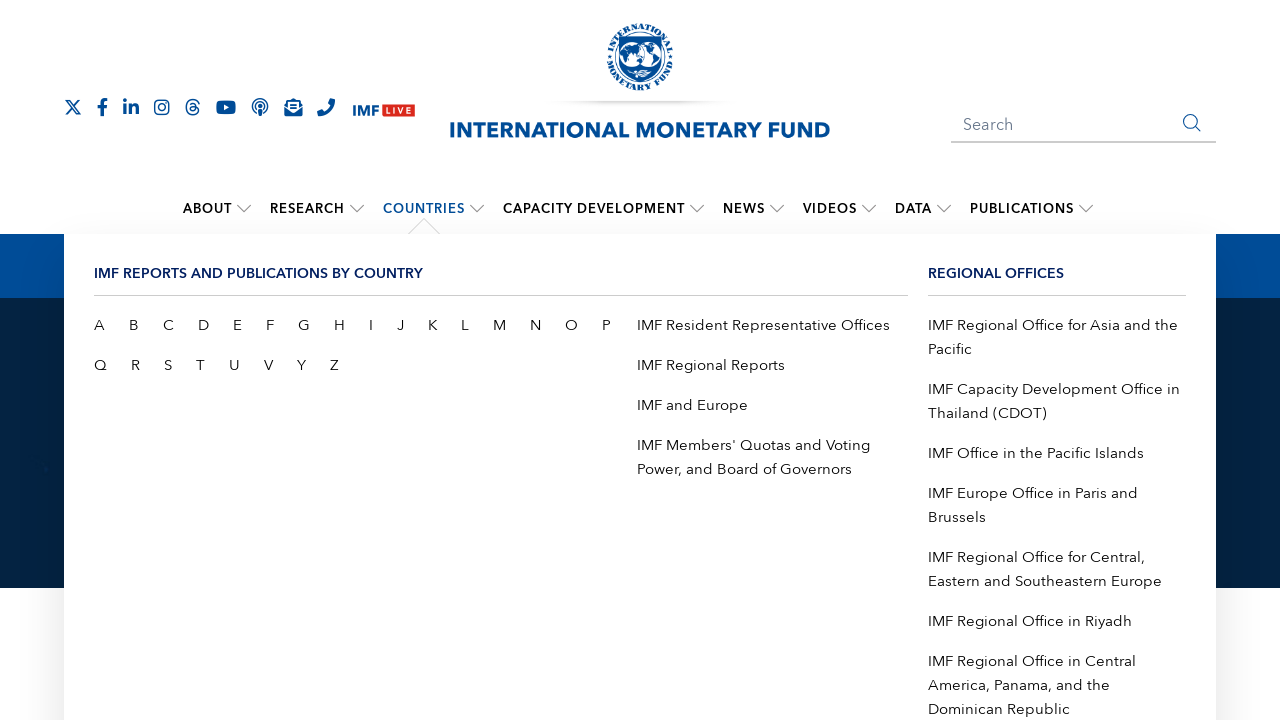